Tests browser window handling by clicking a button that opens a new window, switching to the child window to verify its content, closing the child window, switching back to the parent window, and clicking another button to open a new tab.

Starting URL: https://demoqa.com/browser-windows

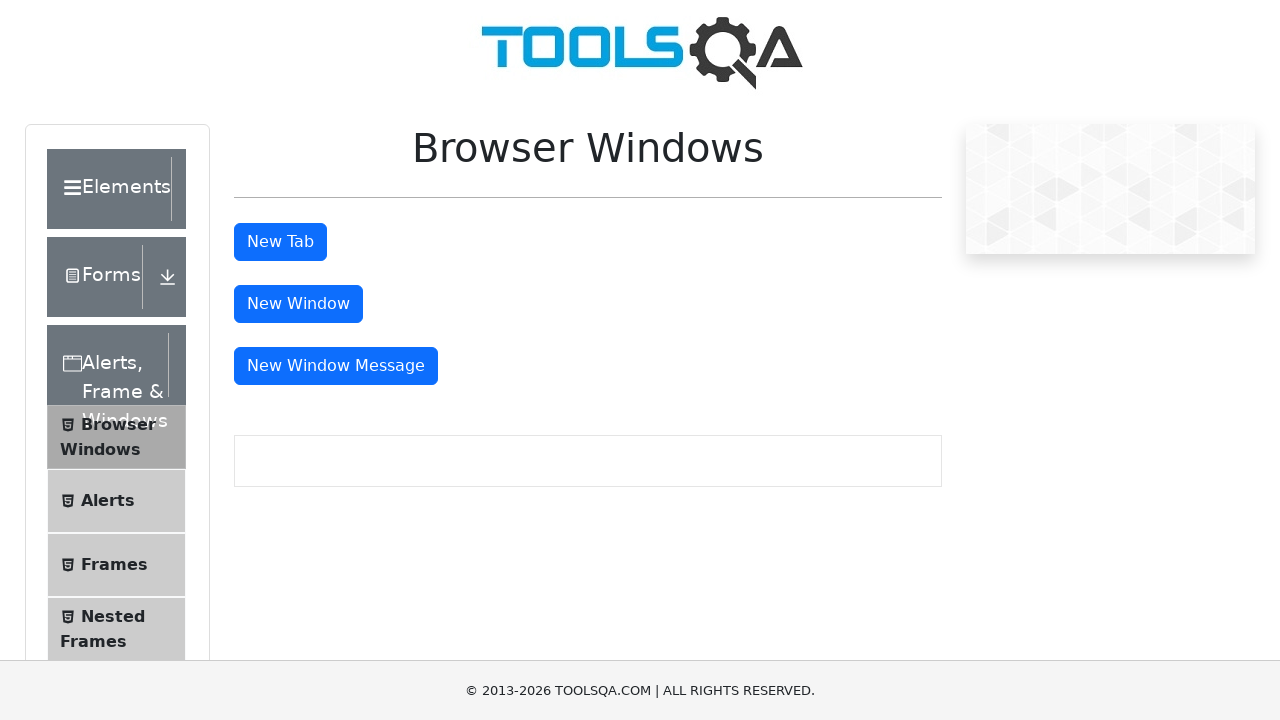

Clicked button to open new window at (298, 304) on #windowButton
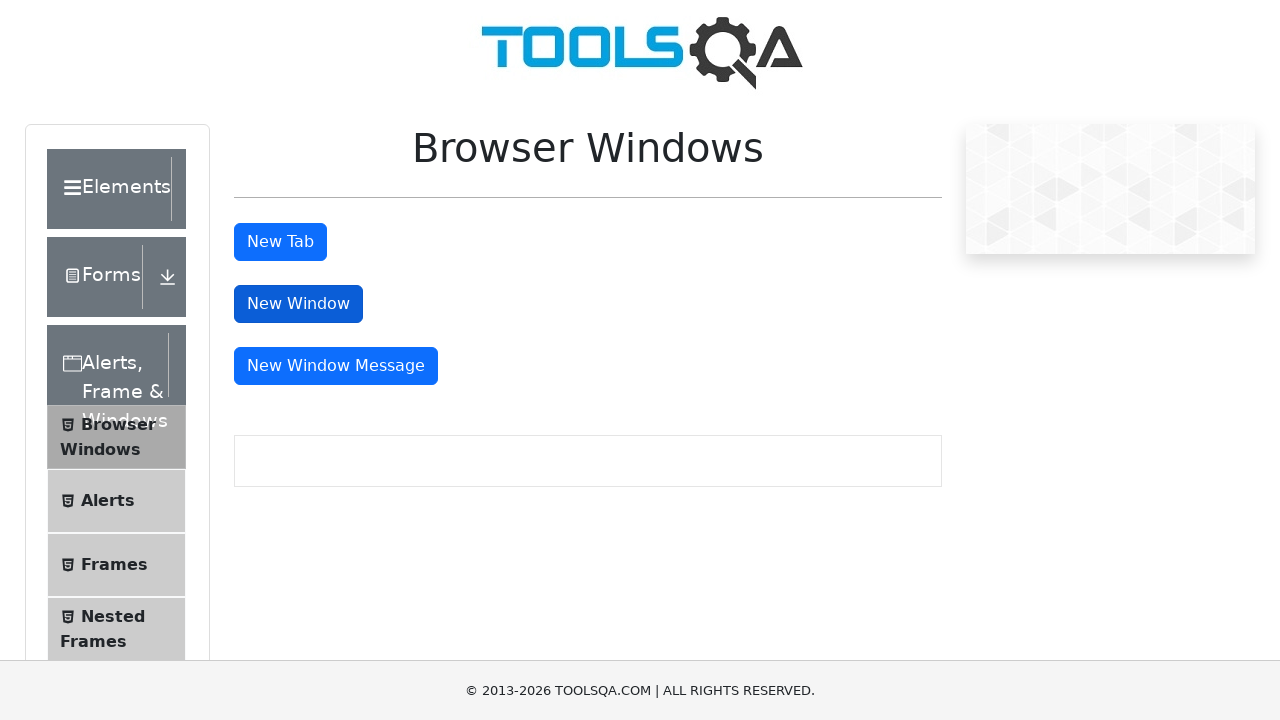

Child window opened and retrieved
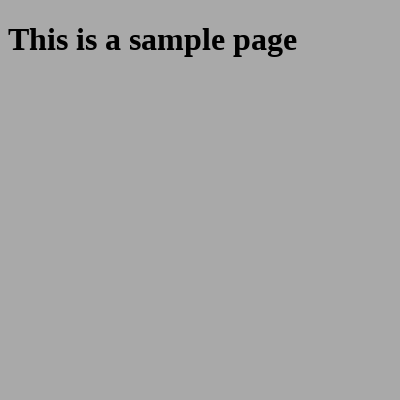

Child window page load state completed
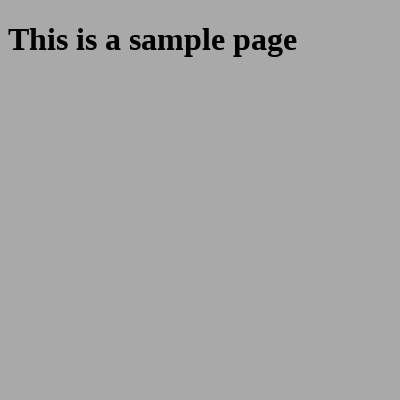

Sample heading element loaded in child window
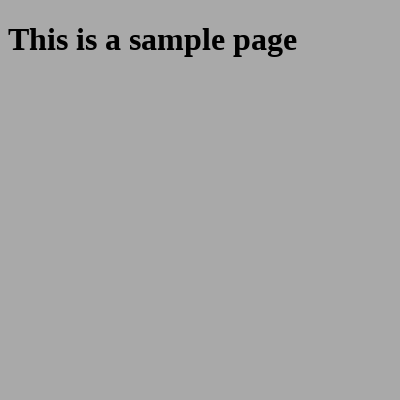

Retrieved heading text from child window: 'This is a sample page'
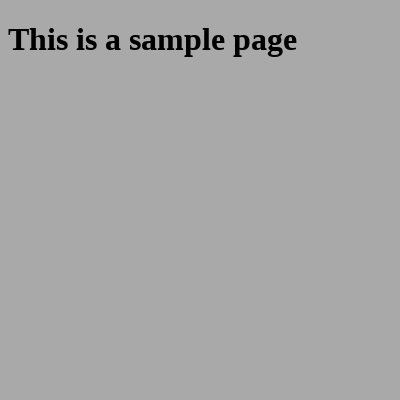

Child window closed
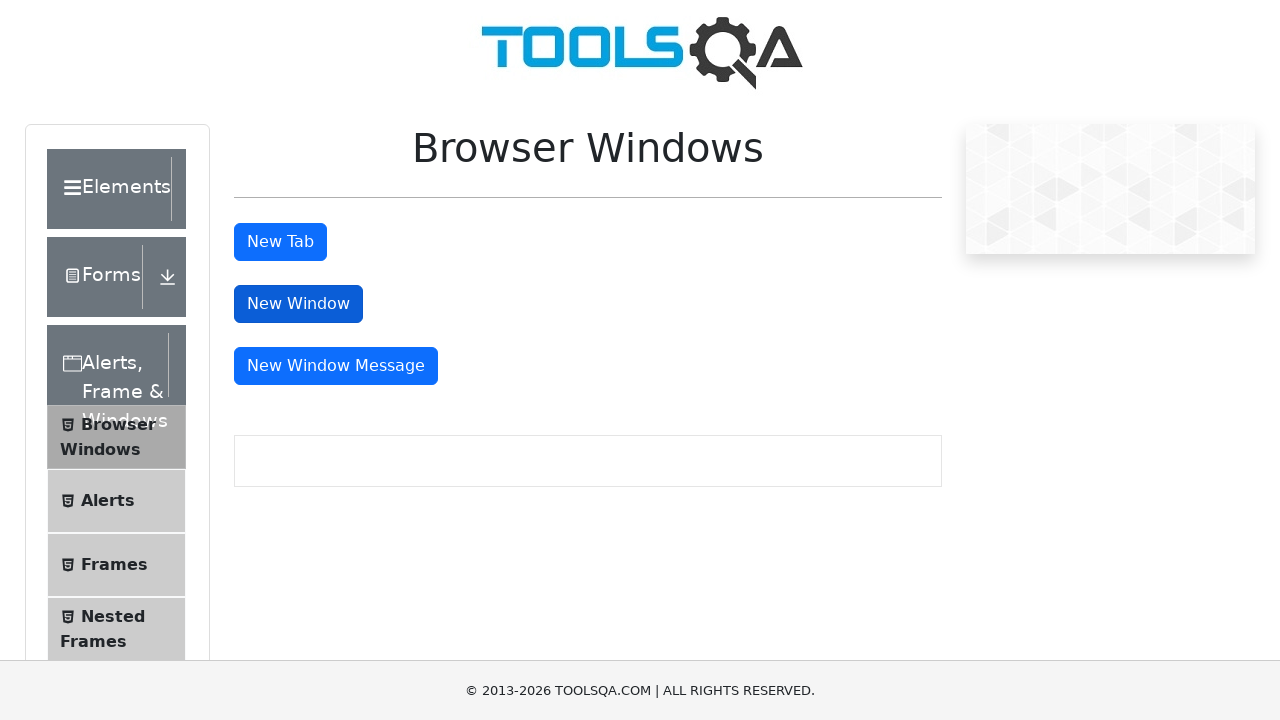

Clicked button to open new tab in parent window at (280, 242) on #tabButton
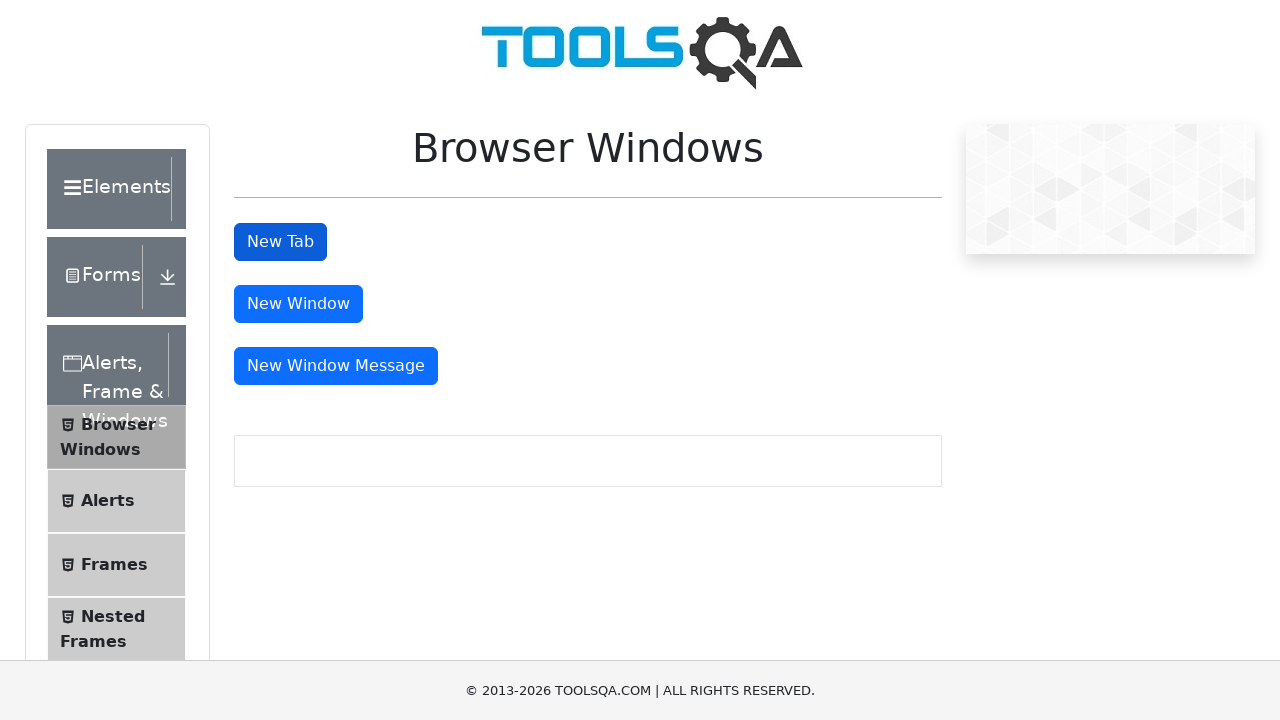

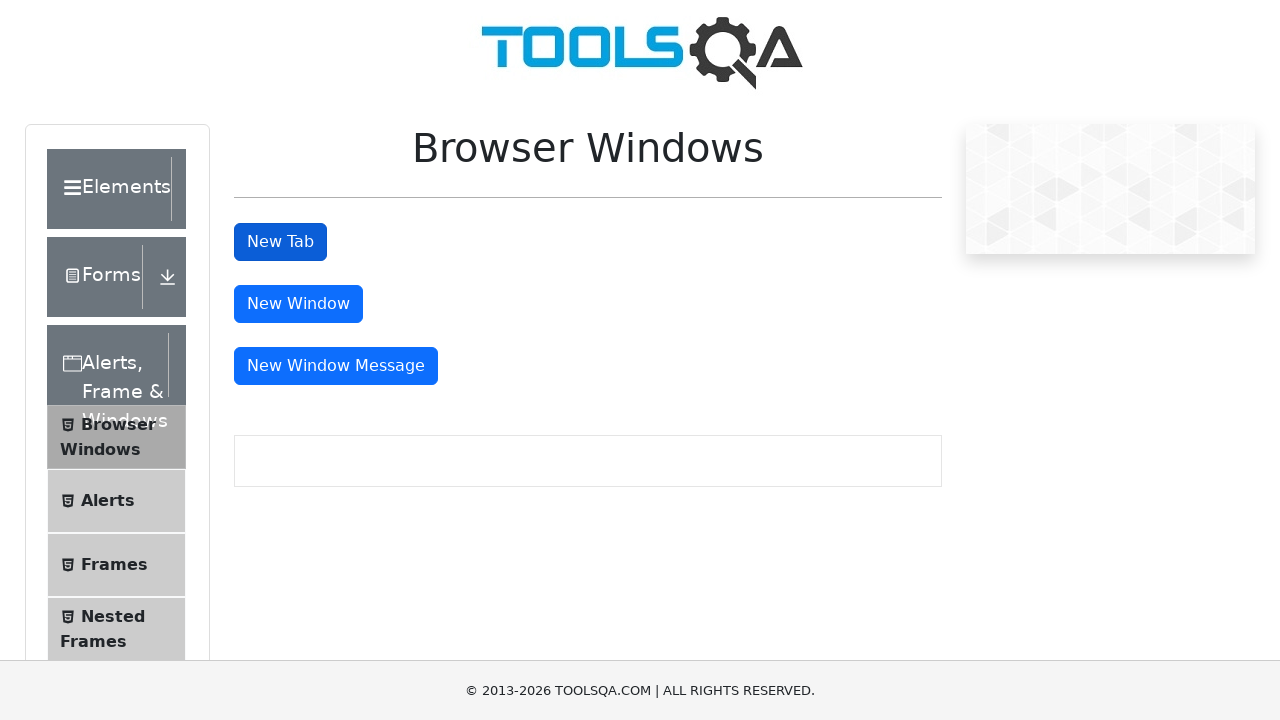